Tests a popup/modal form by clicking a launcher button, filling in credentials in the modal, and submitting the form

Starting URL: https://training-support.net/webelements/popups

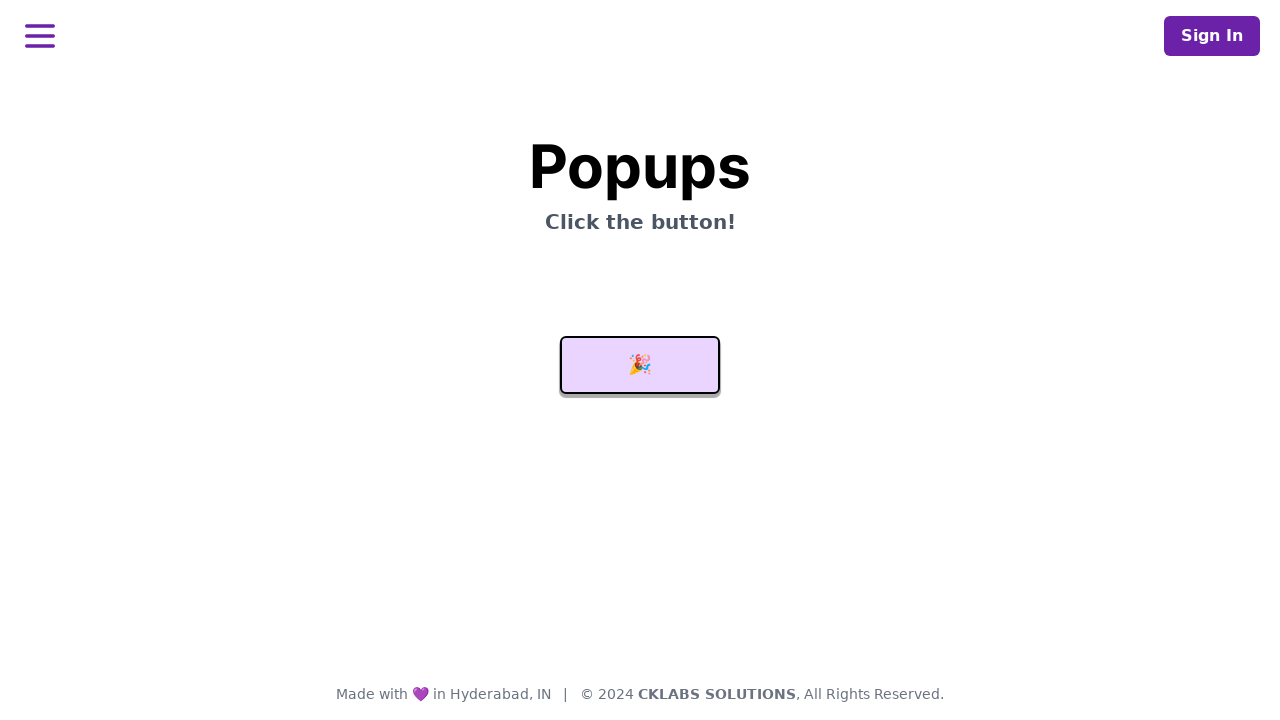

Clicked launcher button to open modal at (640, 365) on #launcher
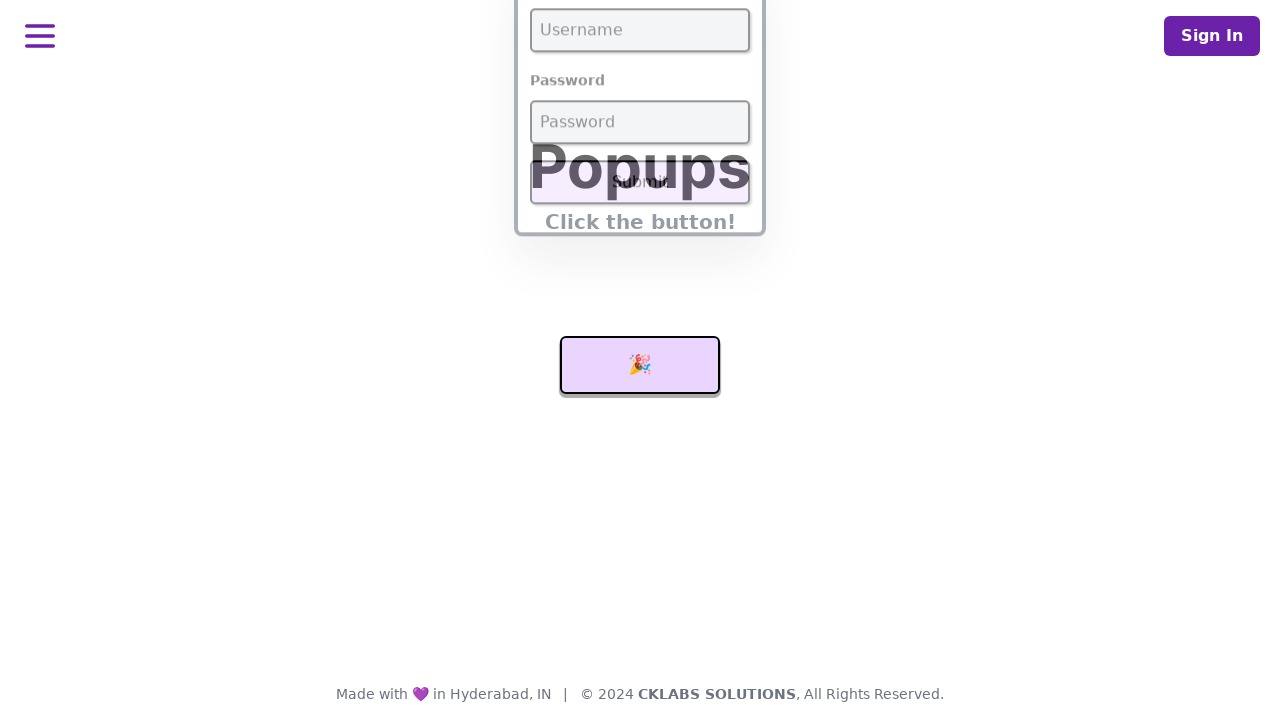

Modal loaded and username field is visible
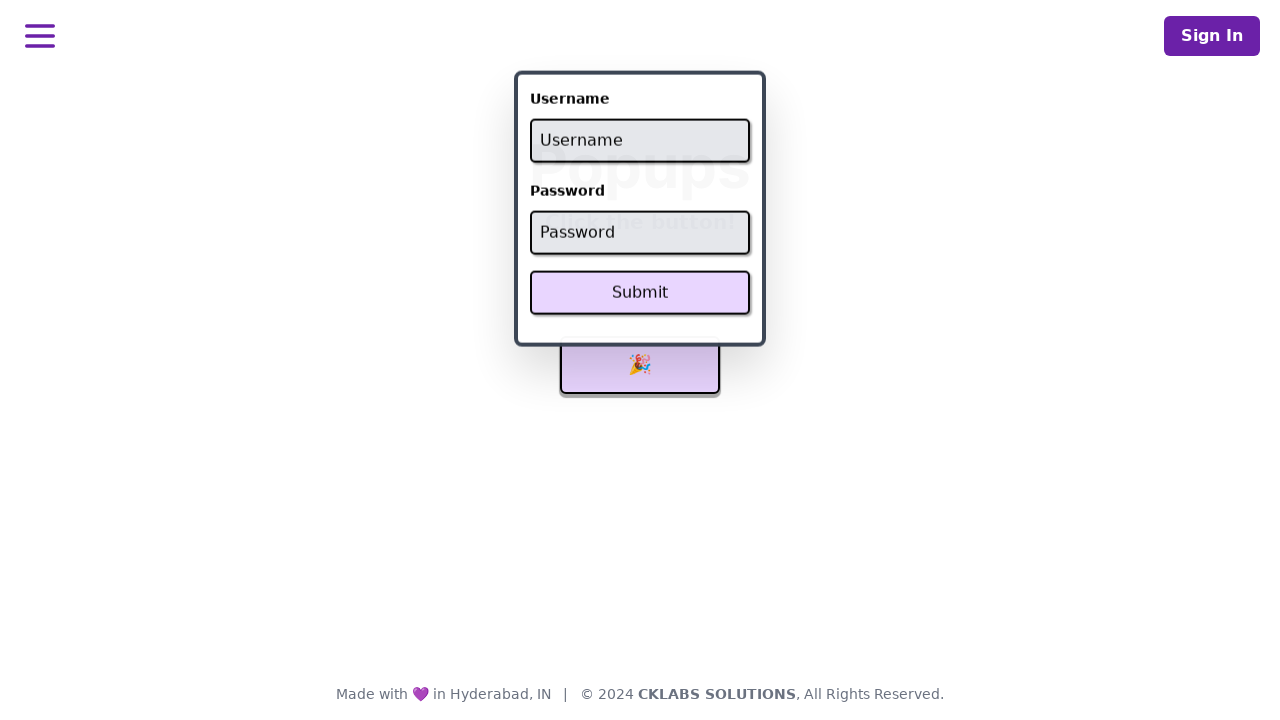

Filled username field with 'admin' on #username
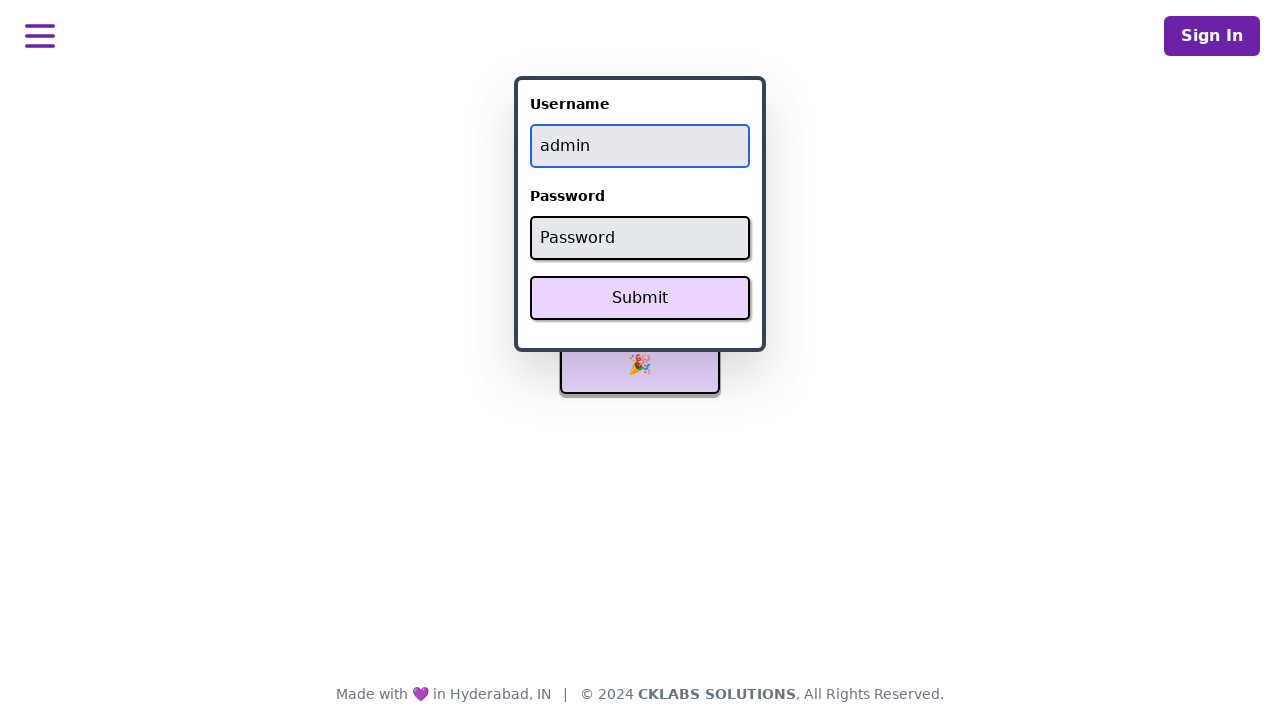

Filled password field with 'password' on #password
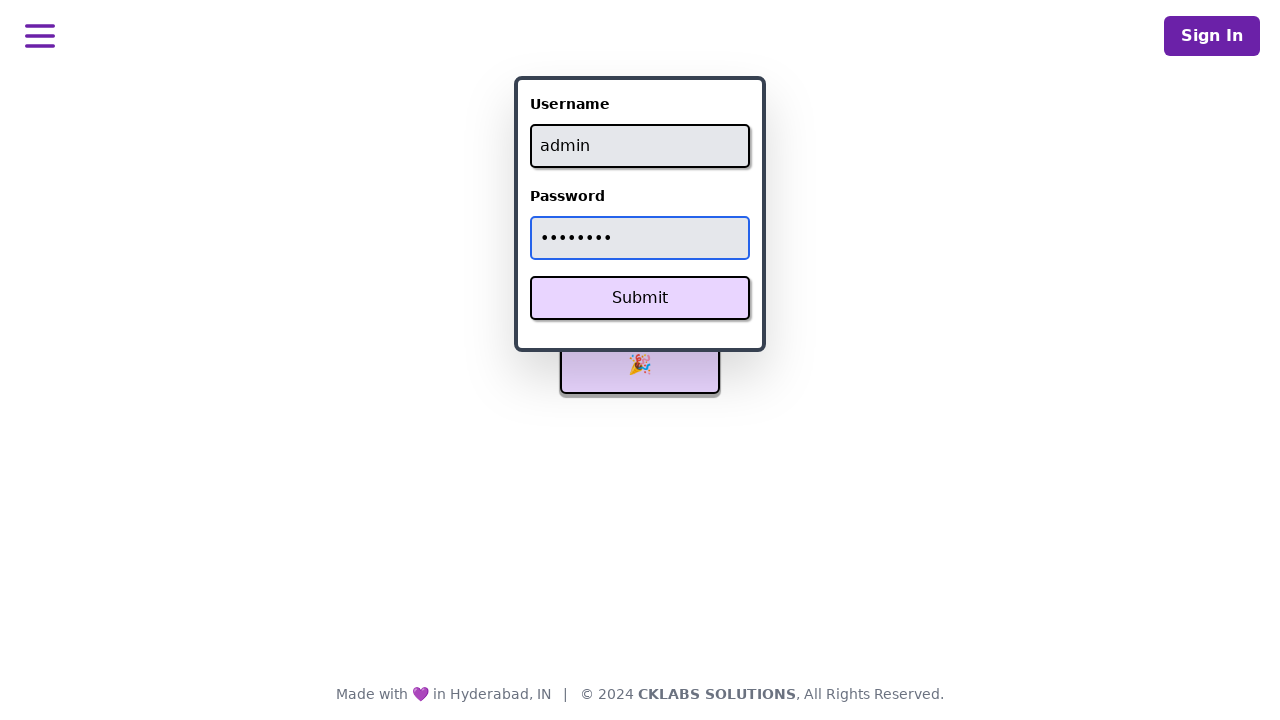

Clicked Submit button to submit form at (640, 298) on button:has-text('Submit')
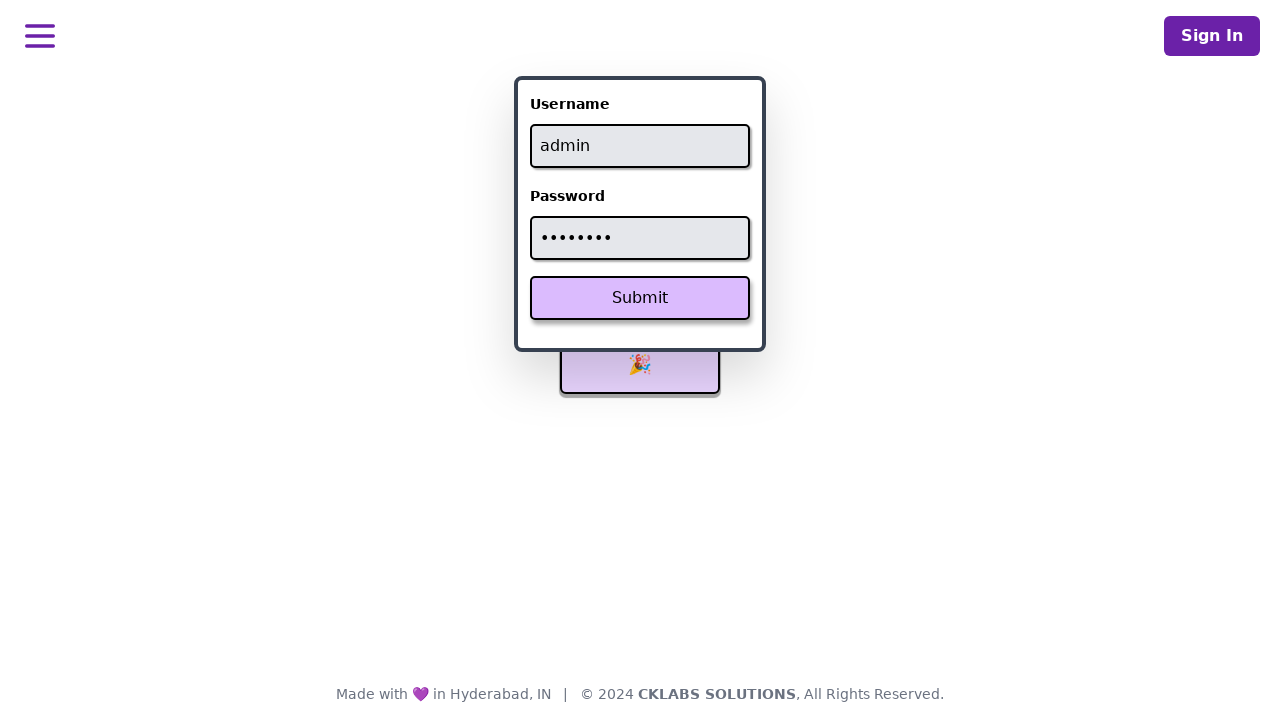

Success message appeared on page
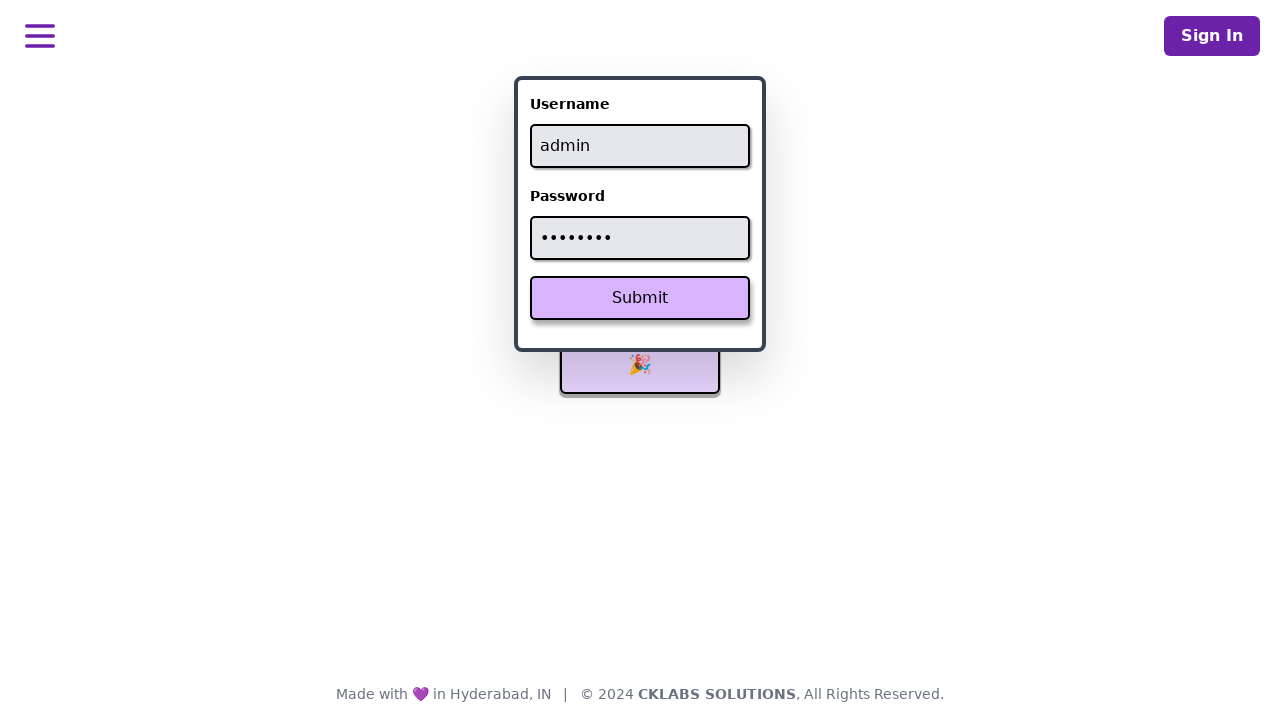

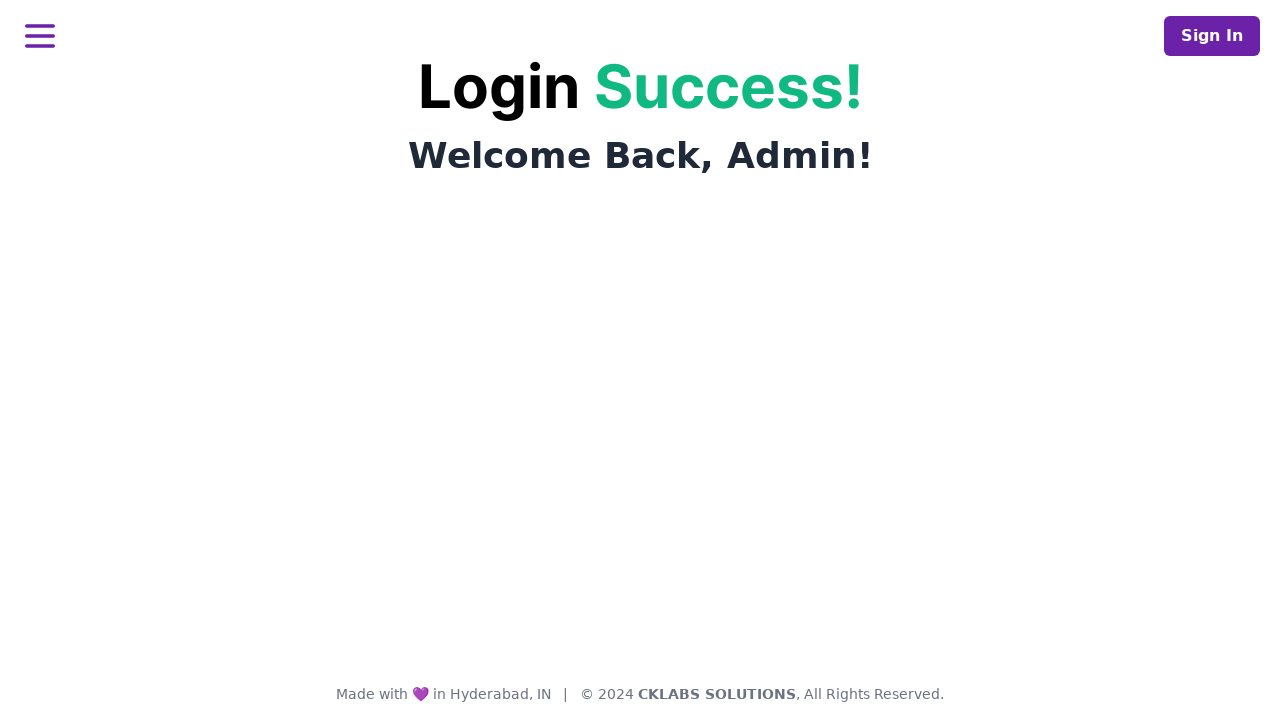